Tests triangle classification with sides 4, 2, 2 to verify it's not a valid triangle

Starting URL: https://testpages.eviltester.com/styled/apps/triangle/triangle001.html

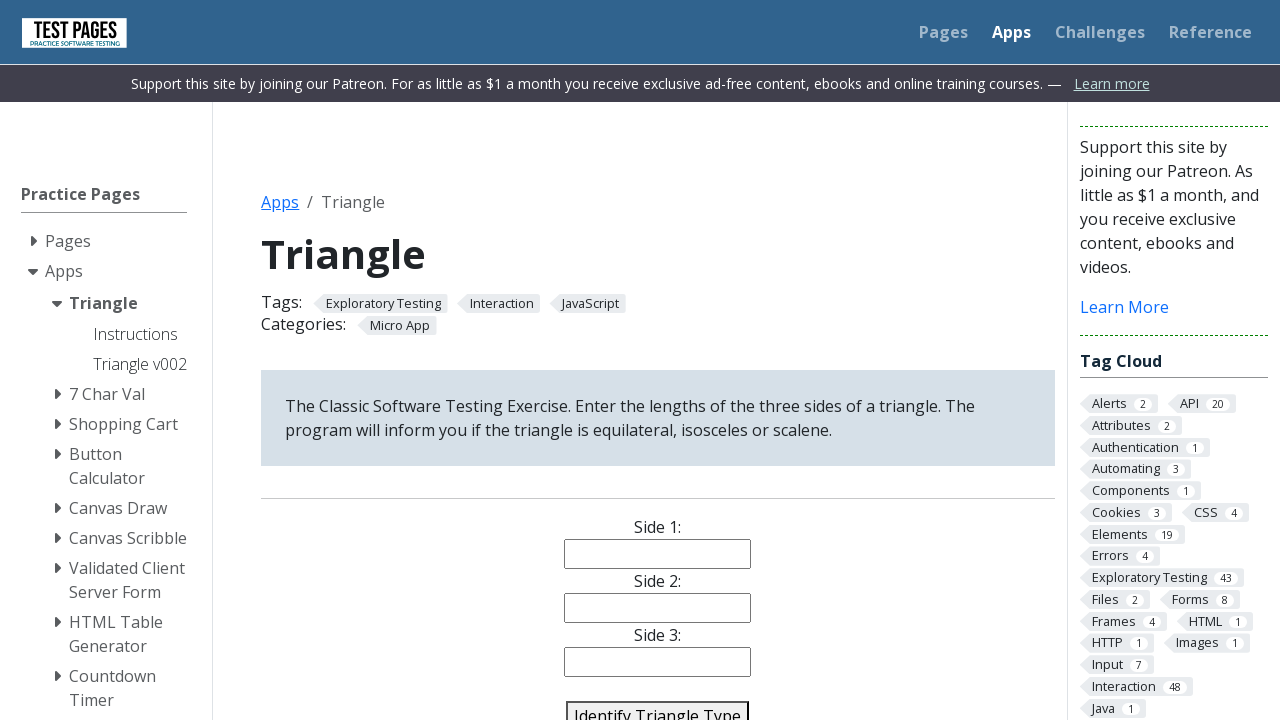

Filled side1 input with value '4' on input[name='side1']
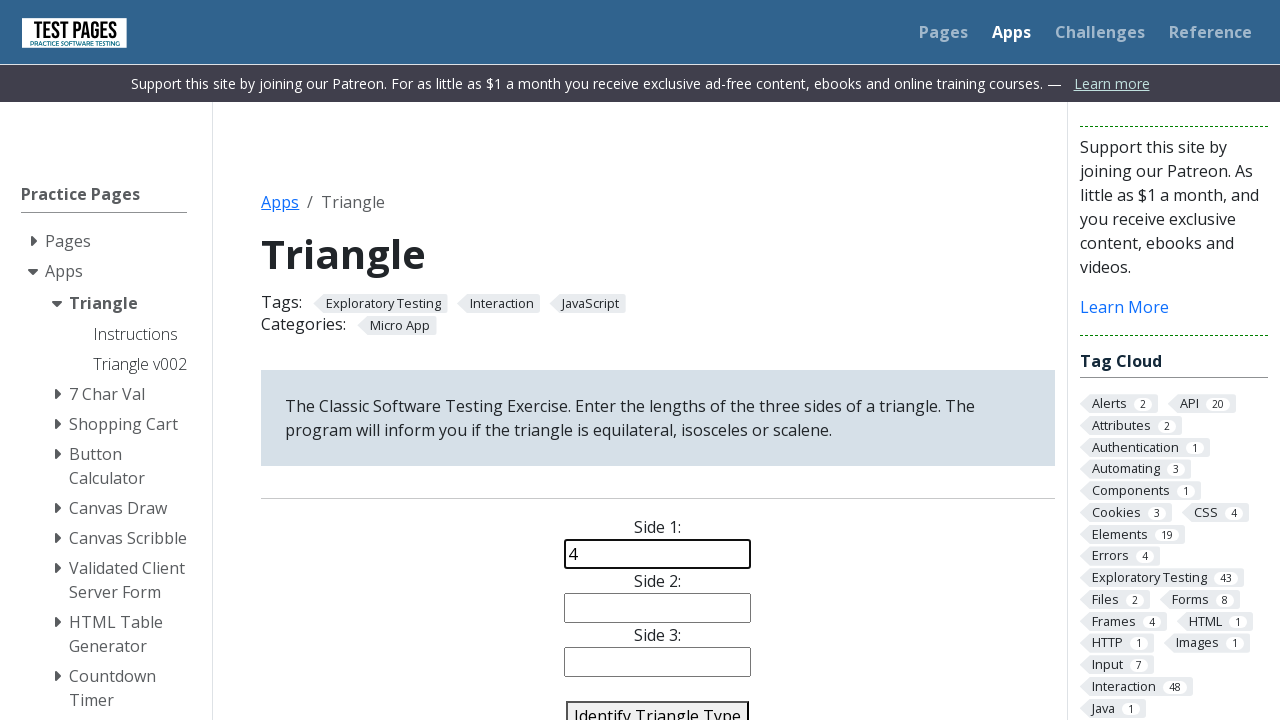

Filled side2 input with value '2' on input[name='side2']
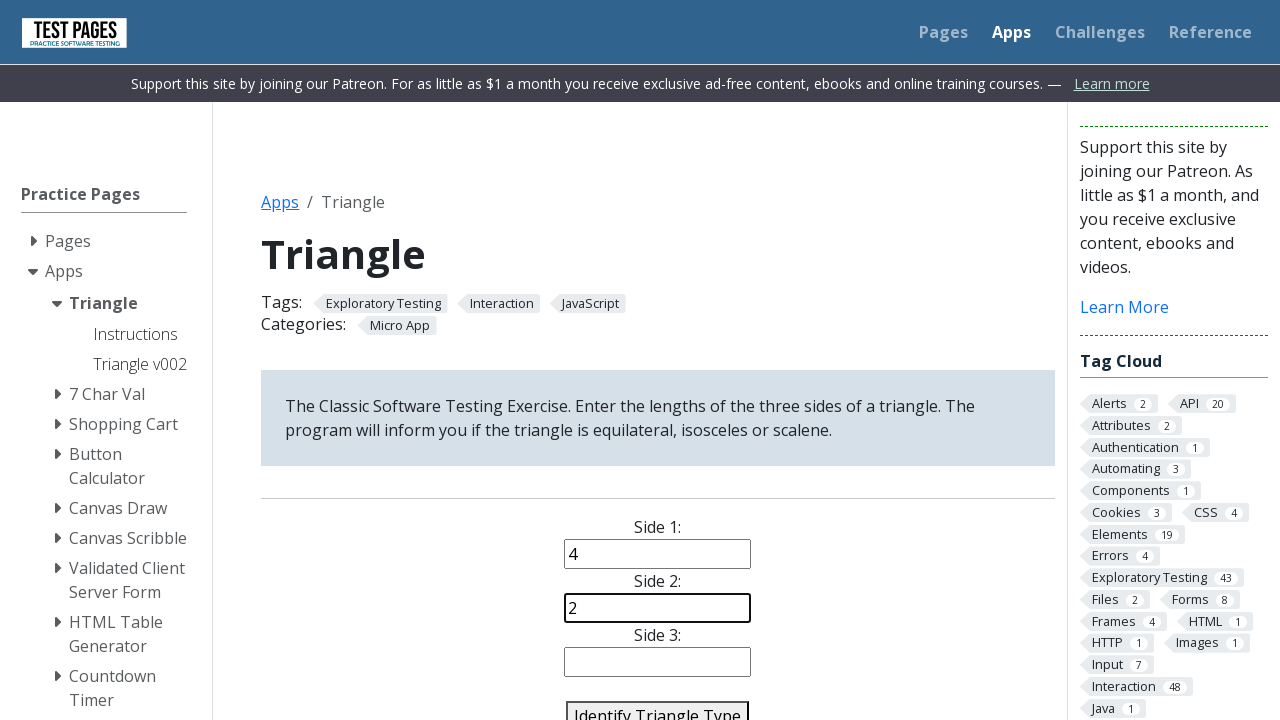

Filled side3 input with value '2' on input[name='side3']
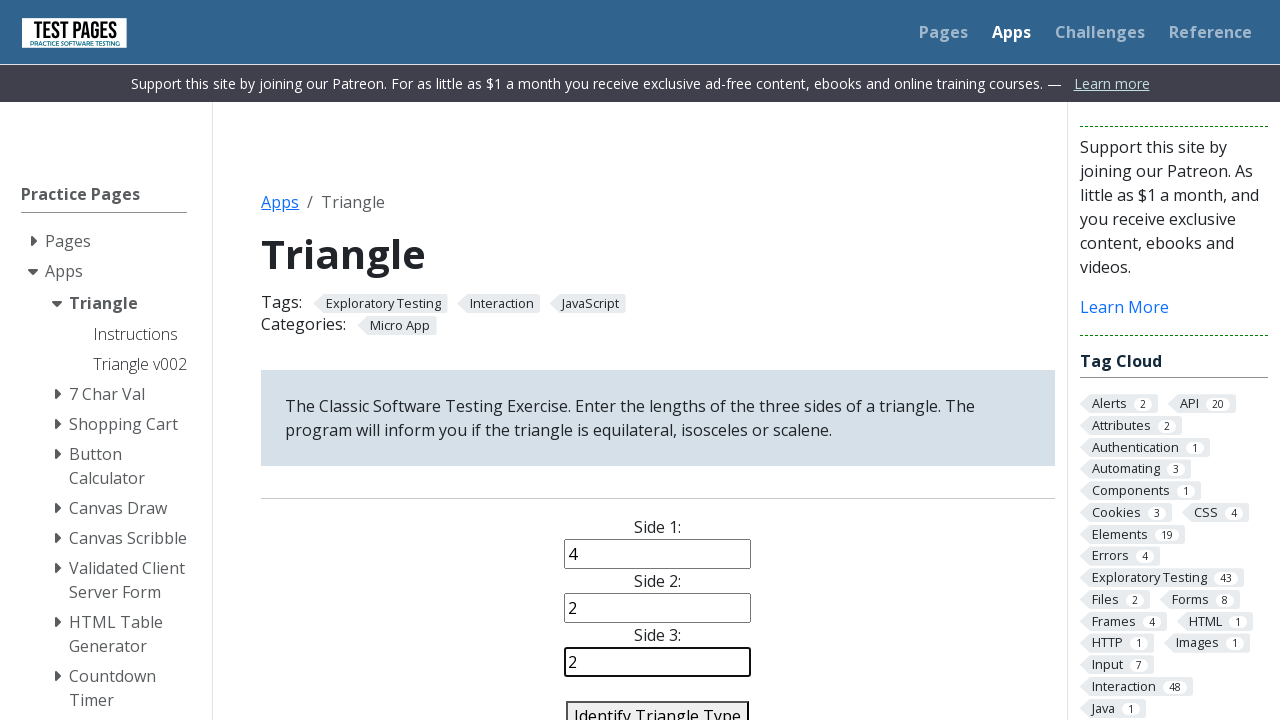

Clicked identify triangle button to classify triangle with sides 4, 2, 2 at (658, 705) on #identify-triangle-action
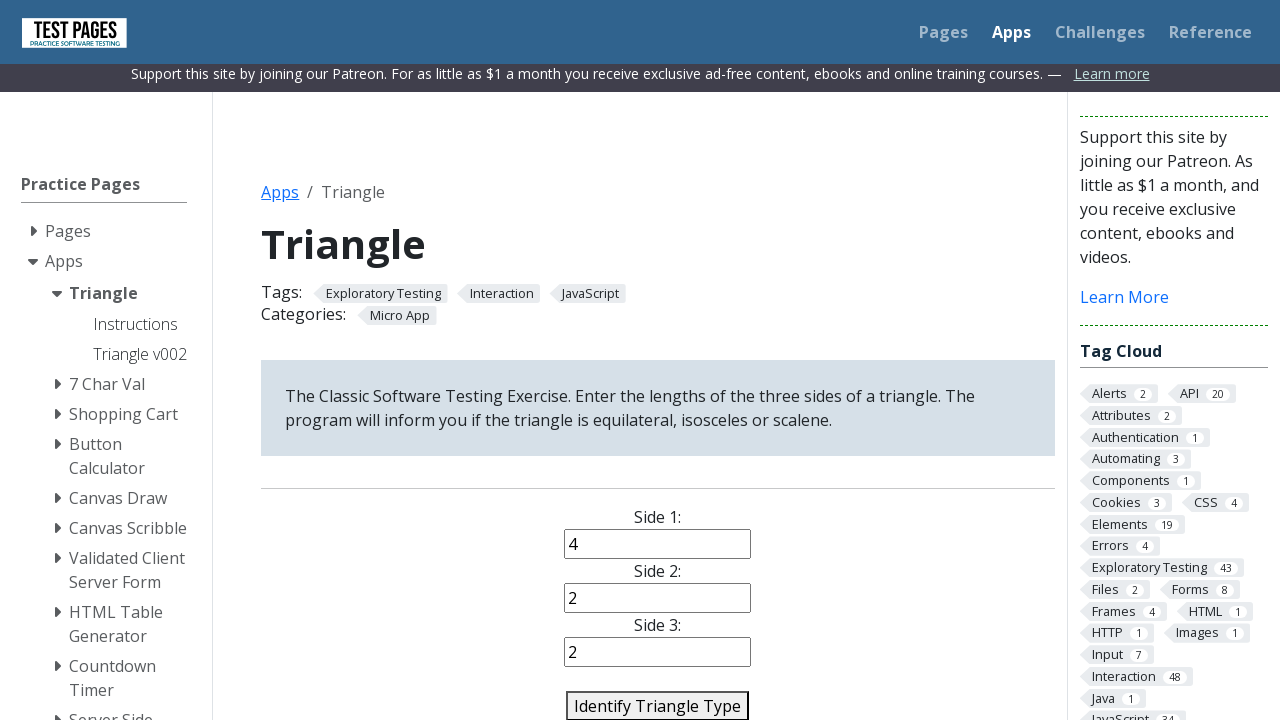

Triangle classification result appeared
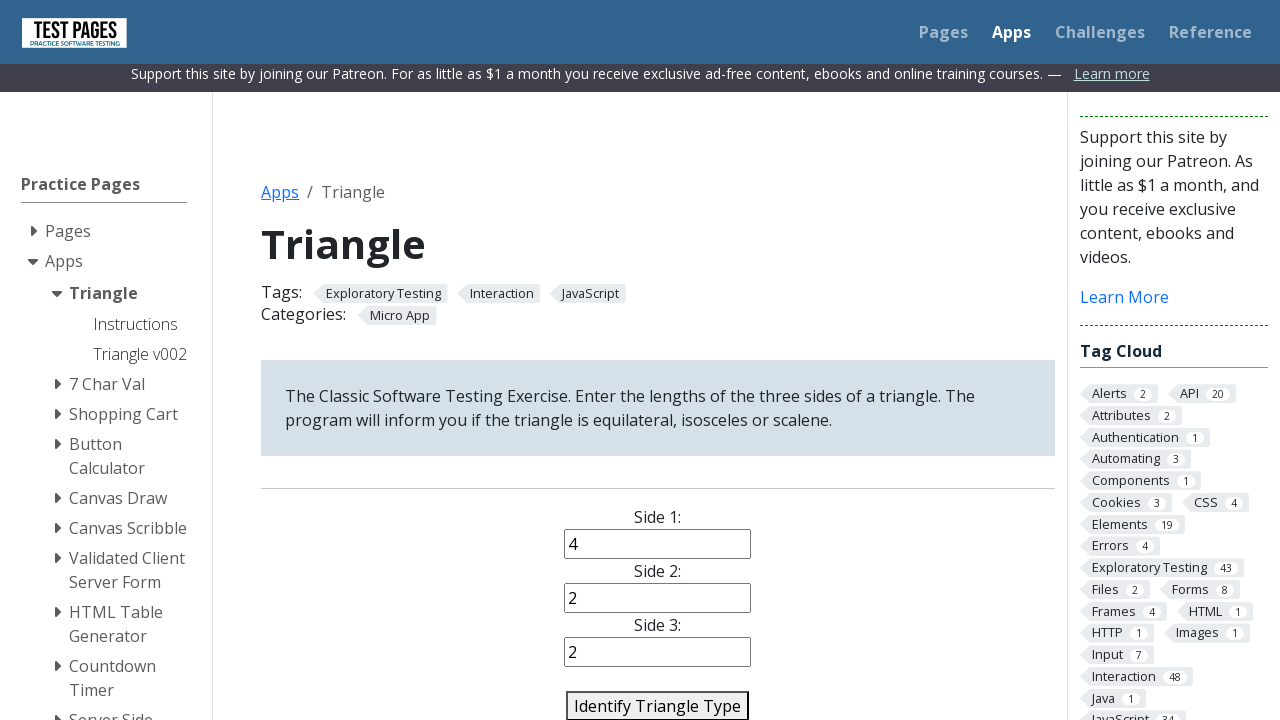

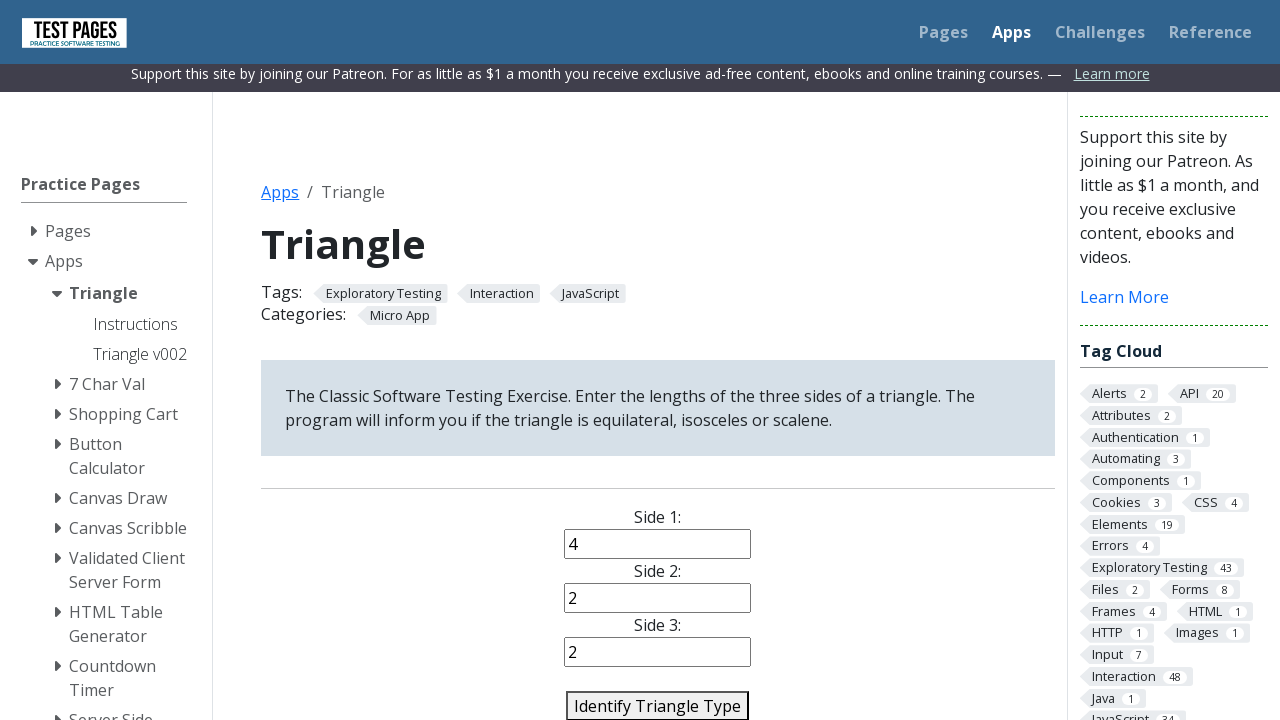